Tests jQuery UI selectable functionality by selecting multiple items using Ctrl+click

Starting URL: https://jqueryui.com/selectable/

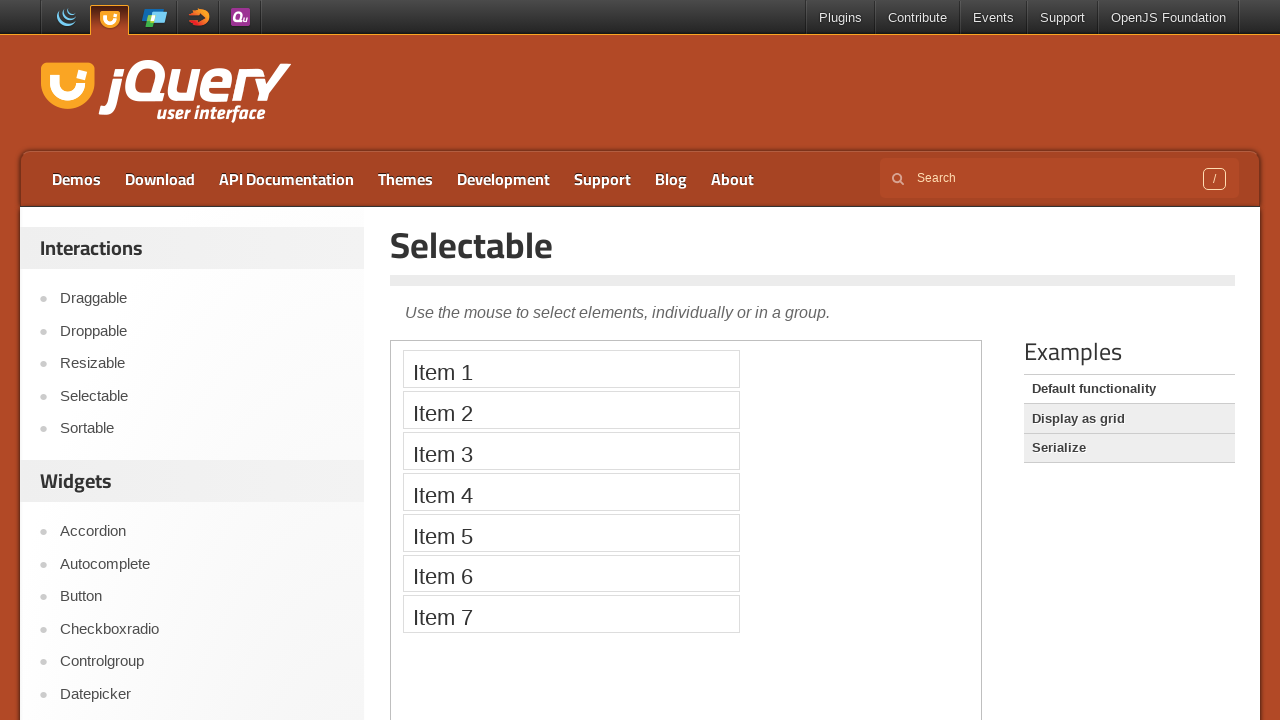

Located iframe containing the selectable demo
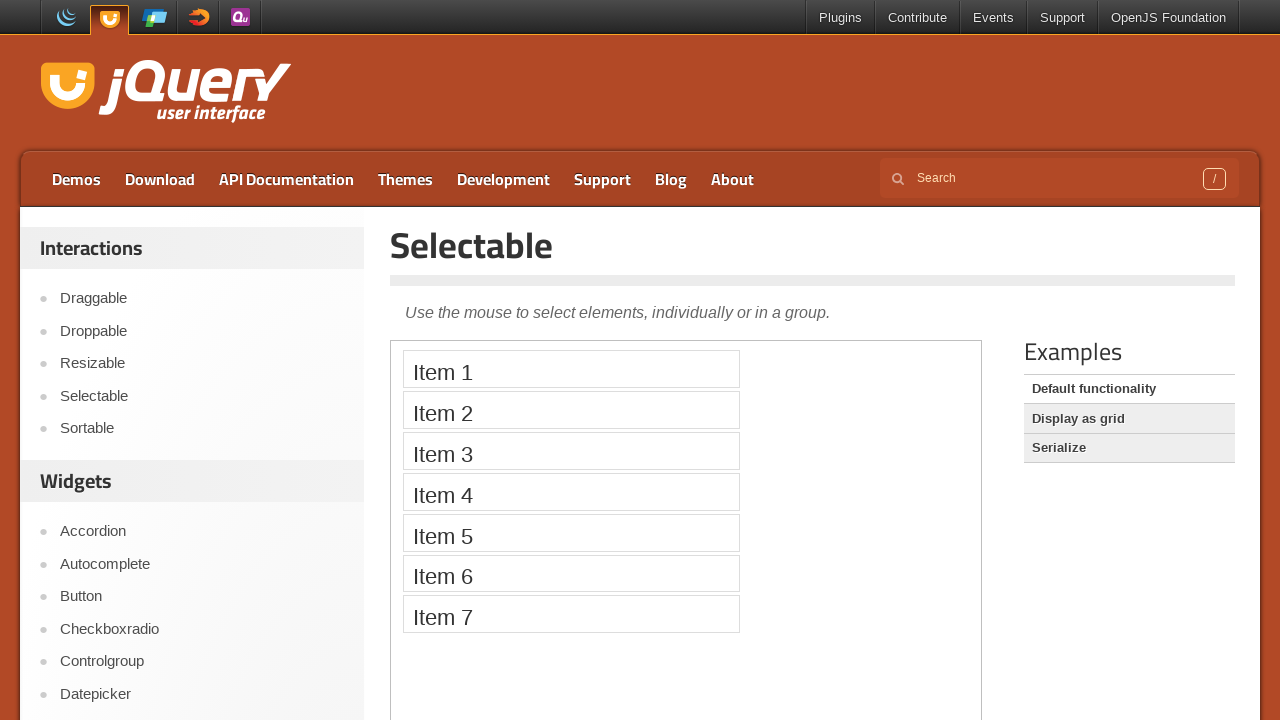

Pressed down Control key for multi-select
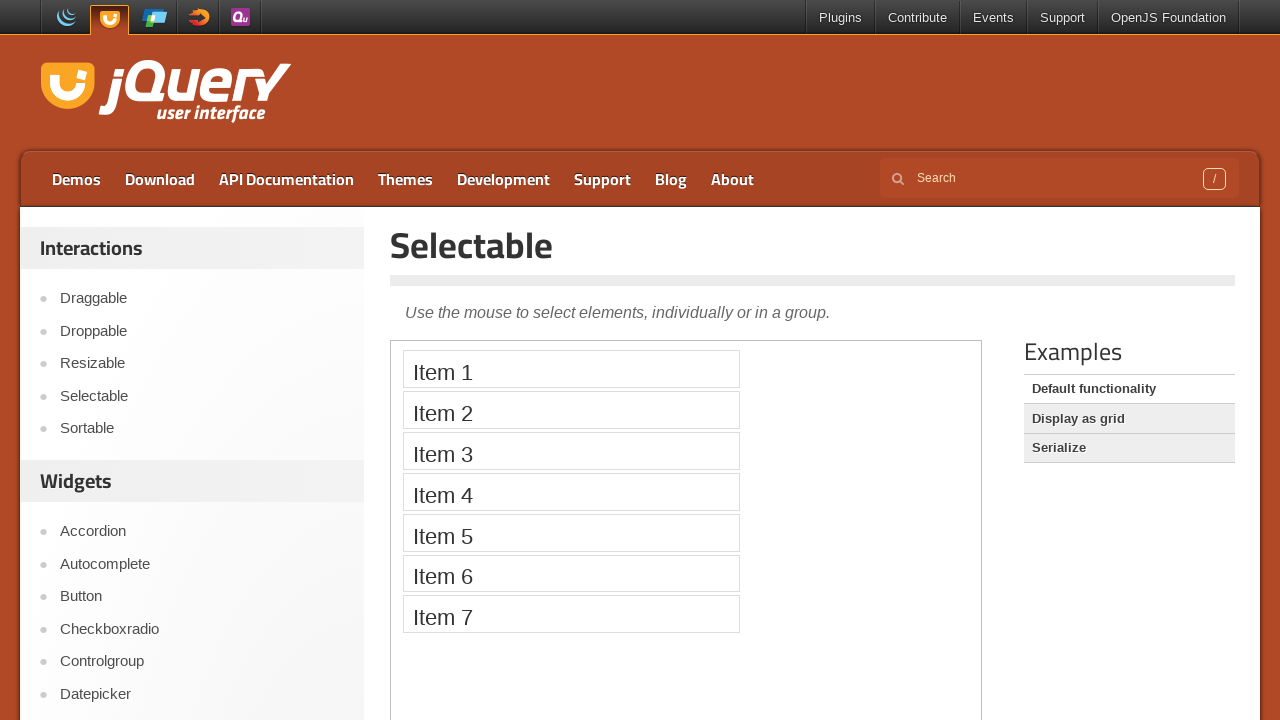

Selected Item 1 with Ctrl held at (571, 369) on iframe >> nth=0 >> internal:control=enter-frame >> xpath=//li[text()='Item 1']
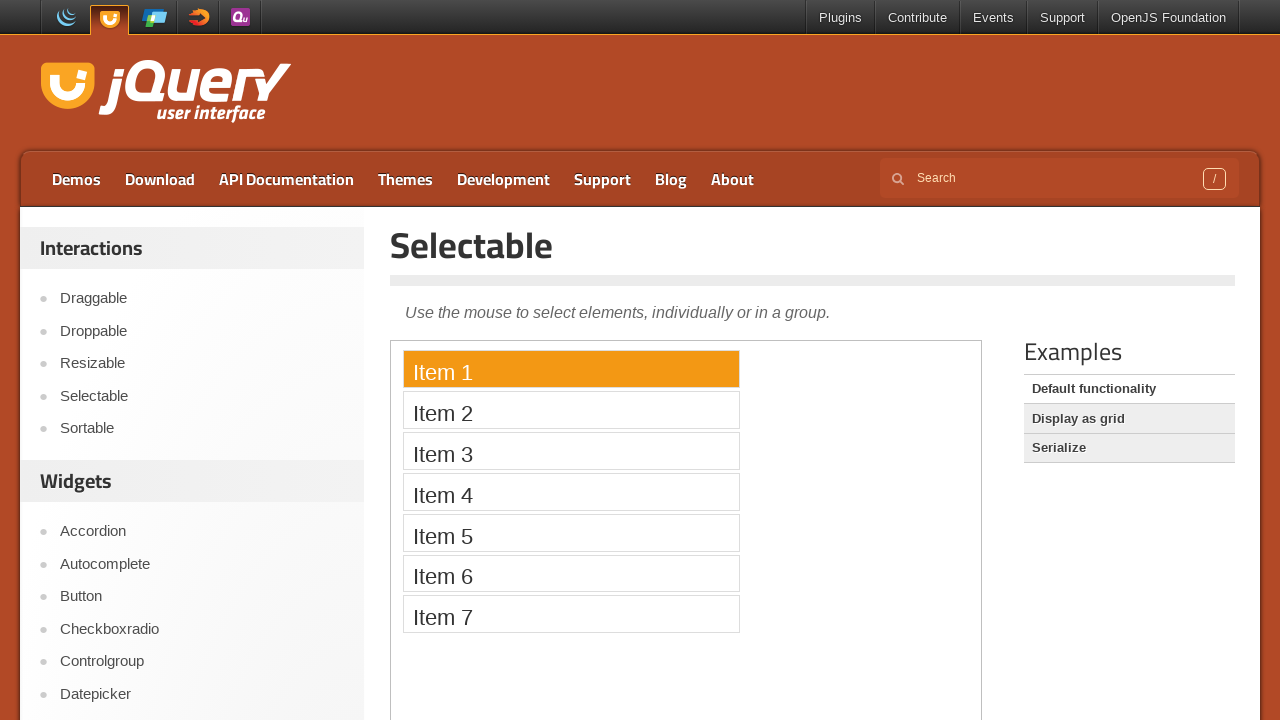

Selected Item 5 with Ctrl held at (571, 532) on iframe >> nth=0 >> internal:control=enter-frame >> xpath=//li[text()='Item 5']
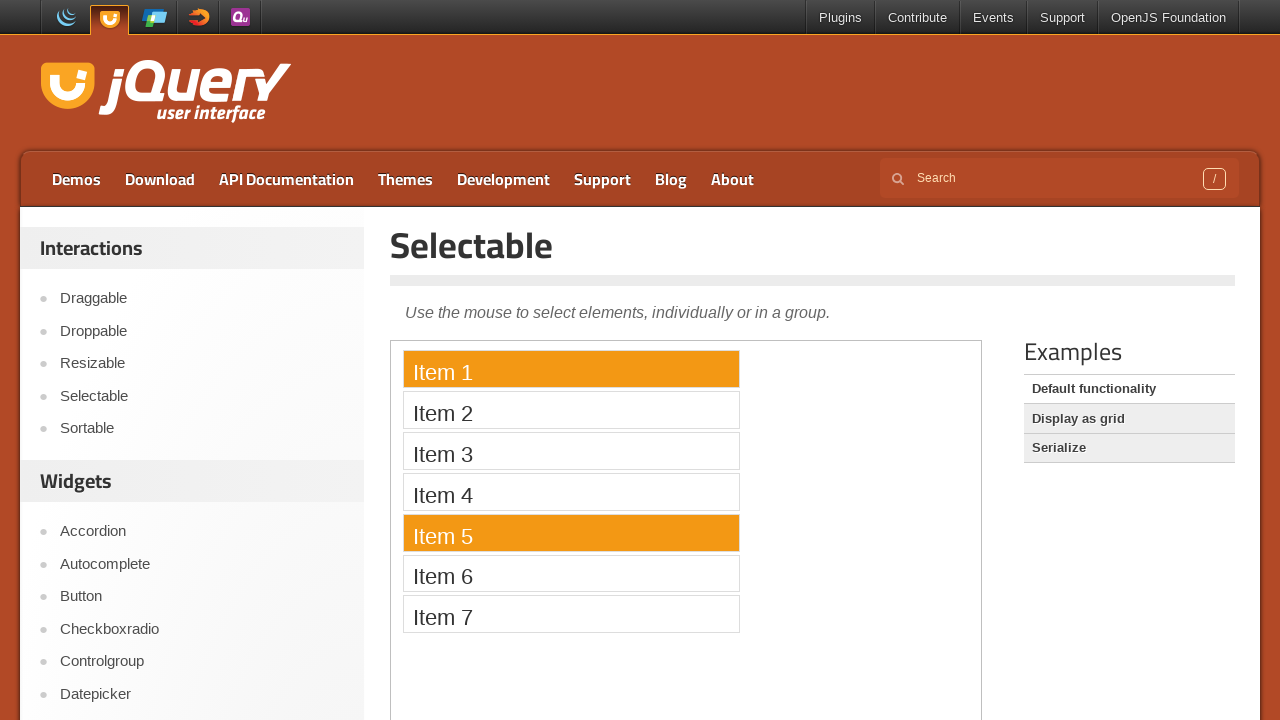

Selected Item 2 with Ctrl held at (571, 410) on iframe >> nth=0 >> internal:control=enter-frame >> xpath=//li[text()='Item 2']
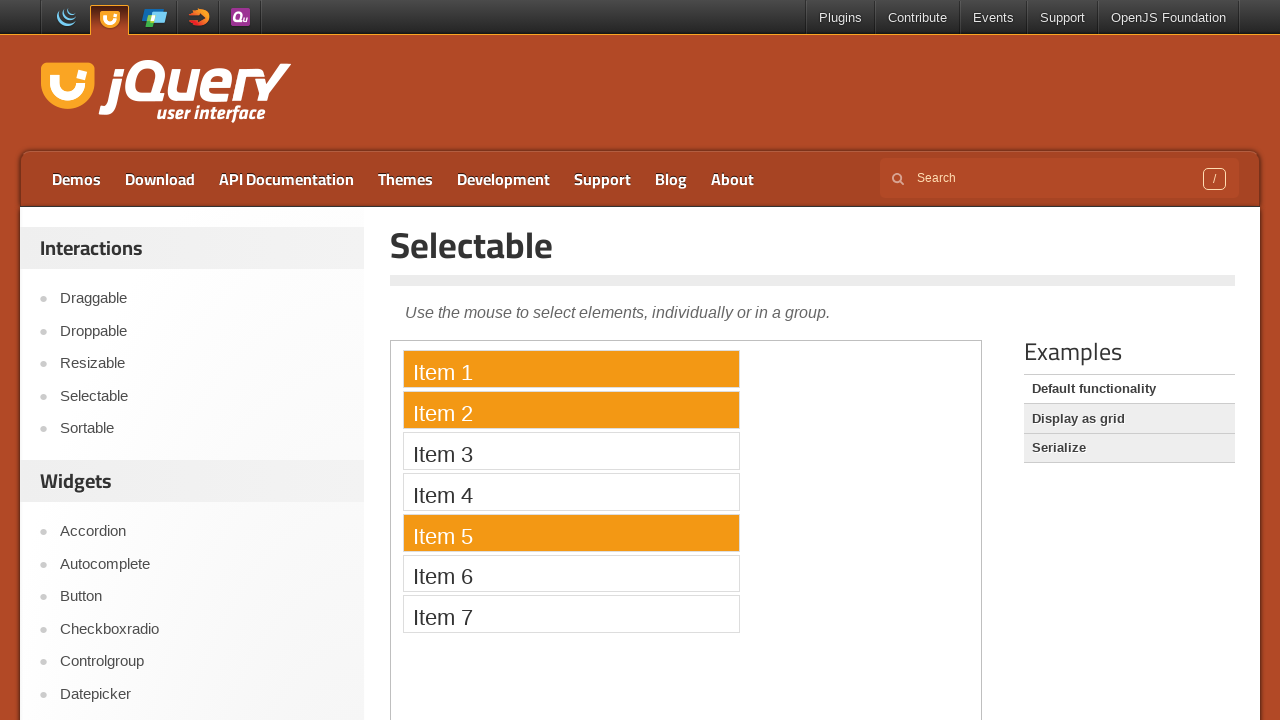

Released Control key to finish multi-select
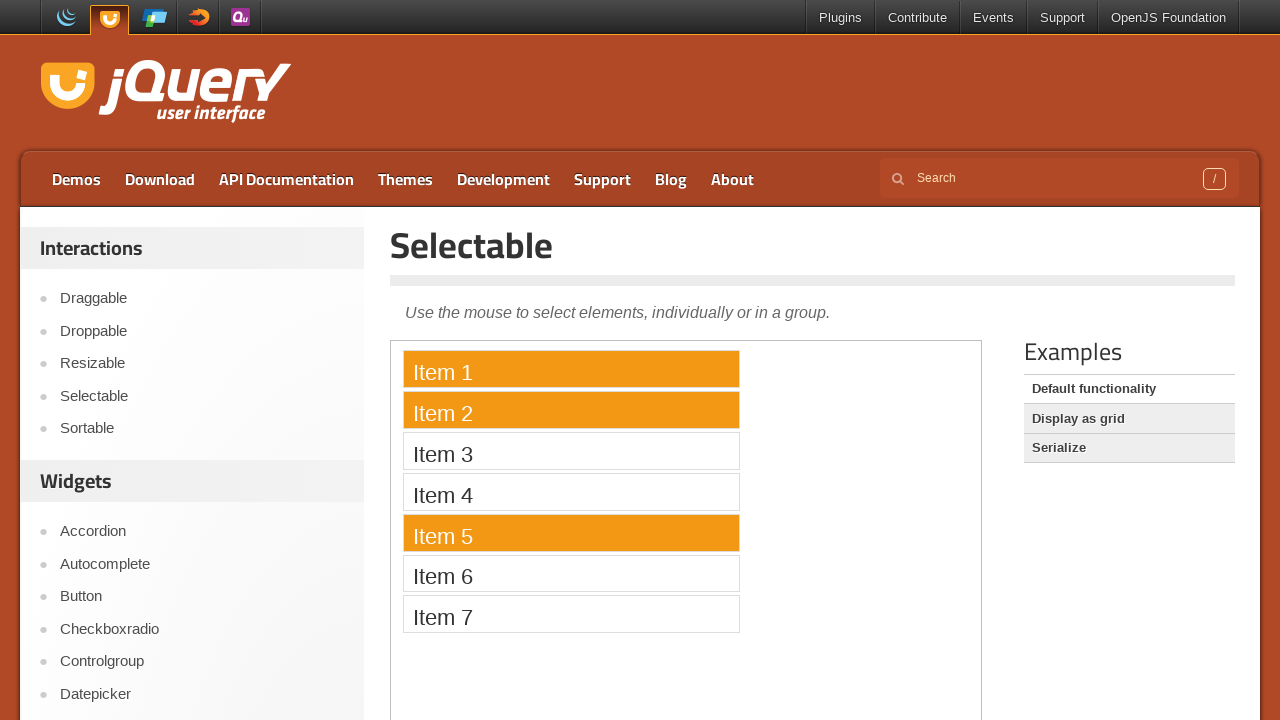

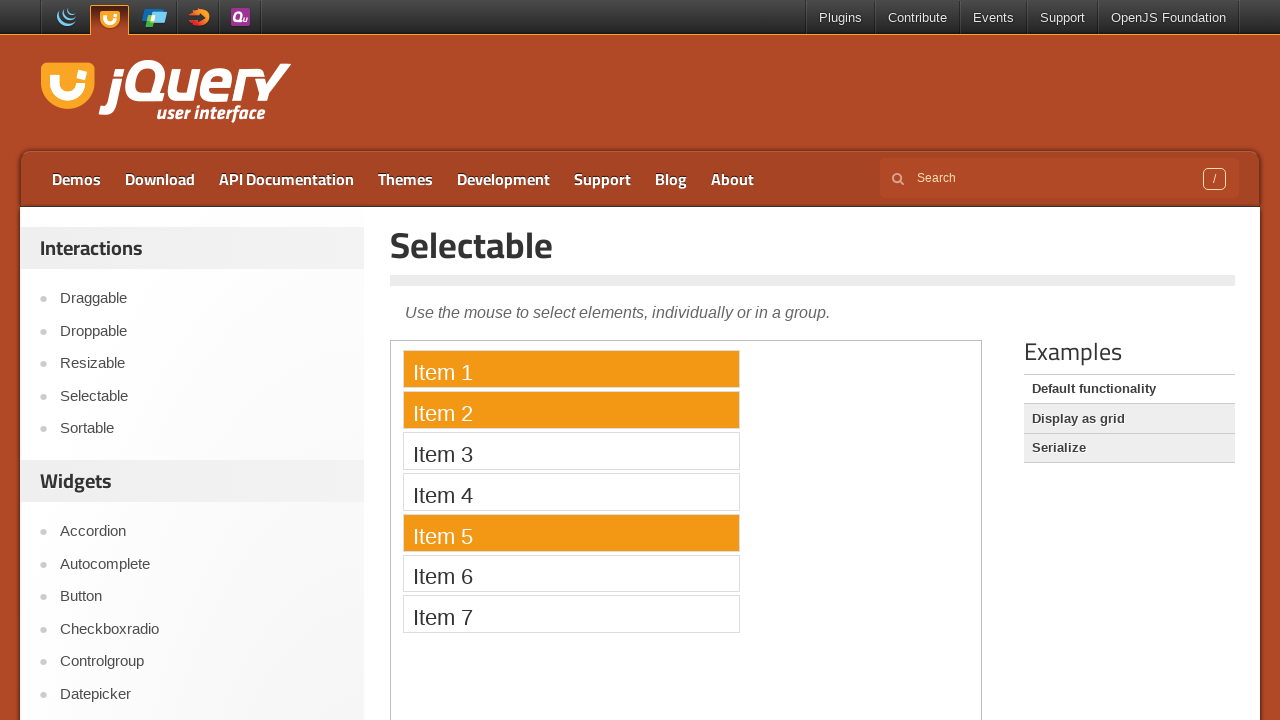